Tests clicking on custom radio buttons using JavaScript execution to handle hidden input elements

Starting URL: https://material.angular.io/components/radio/examples

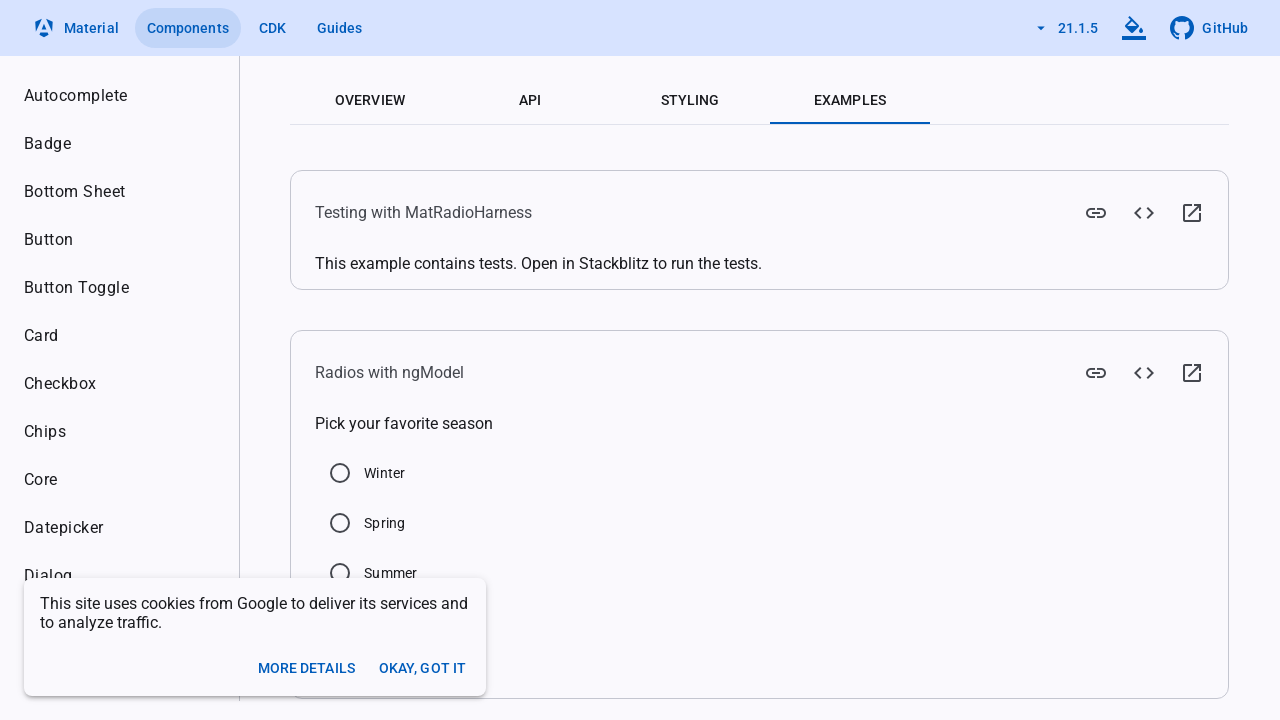

Clicked Winter radio button using JavaScript execution to handle hidden input element
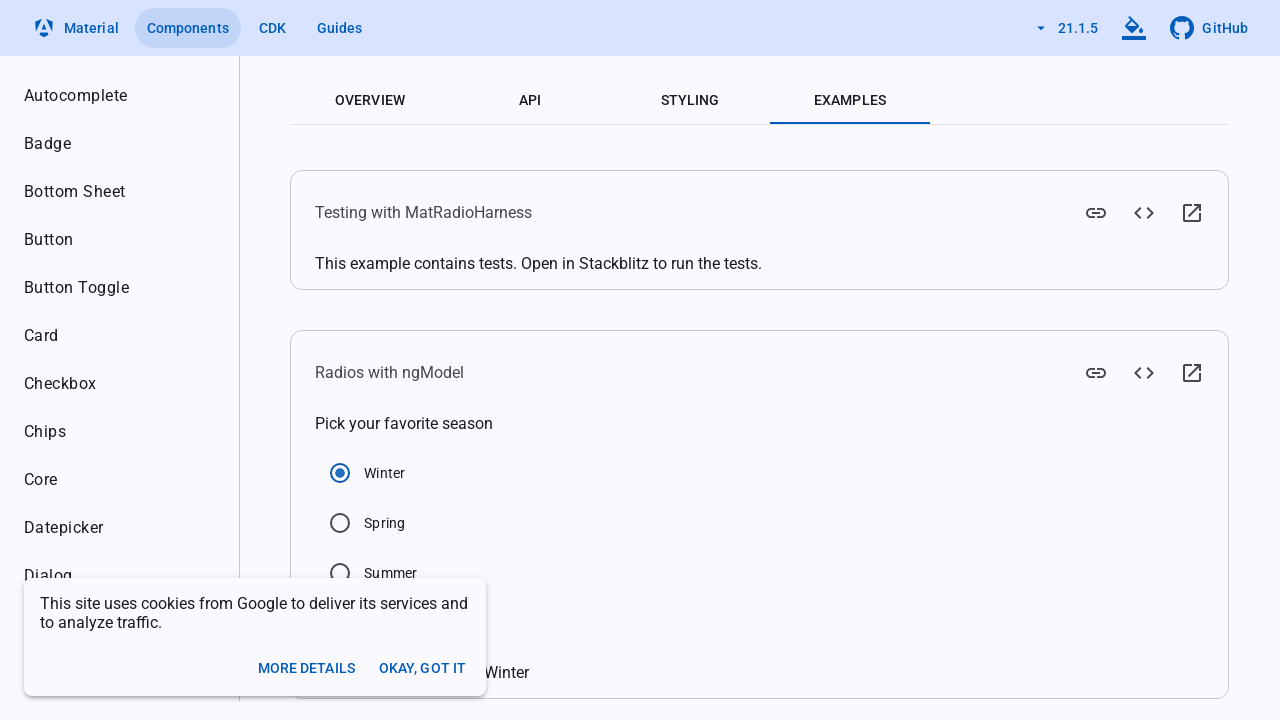

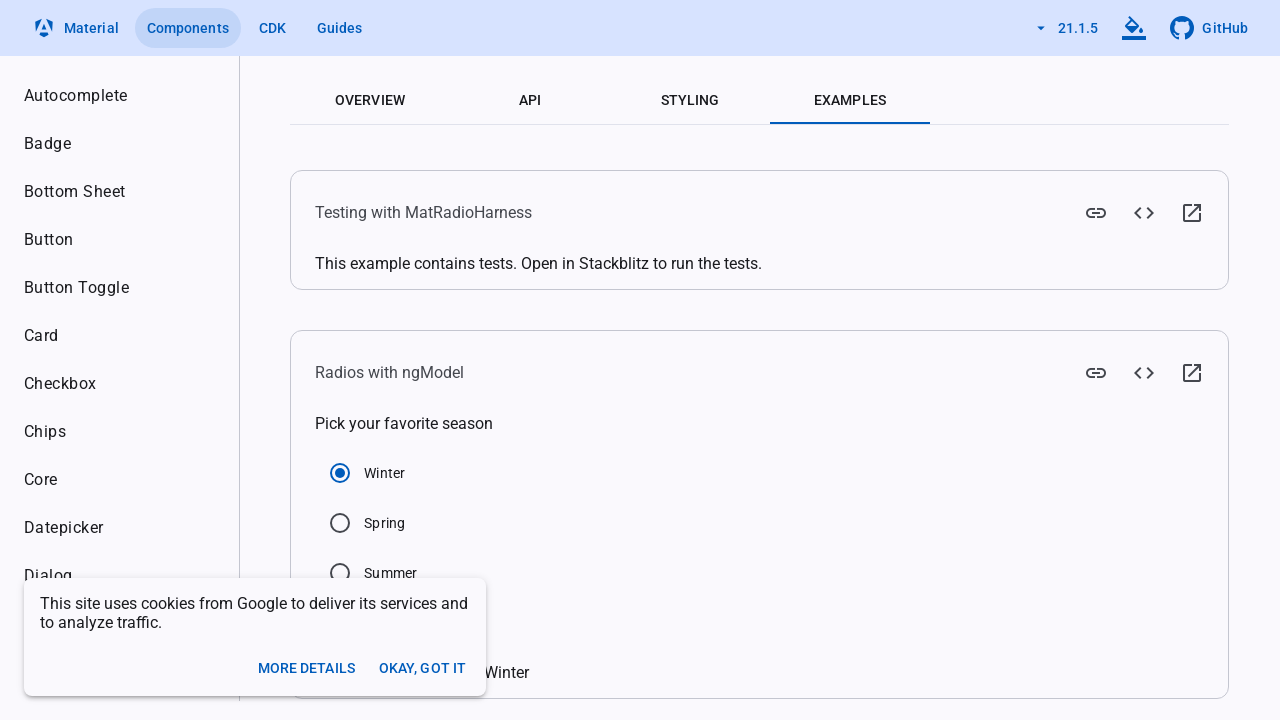